Tests element visibility by filling in a textarea and textbox when displayed, clicking a radio button, and verifying a hidden element is not displayed

Starting URL: https://automationfc.github.io/basic-form/index.html

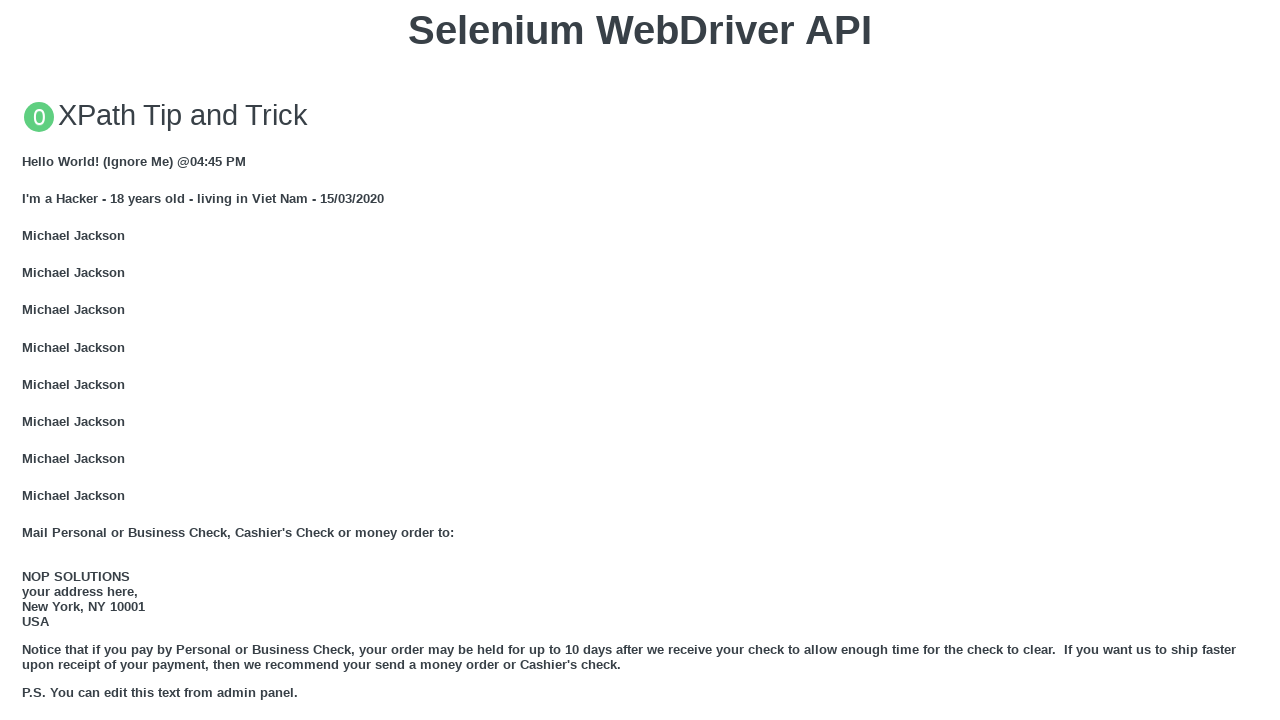

Education textarea is visible
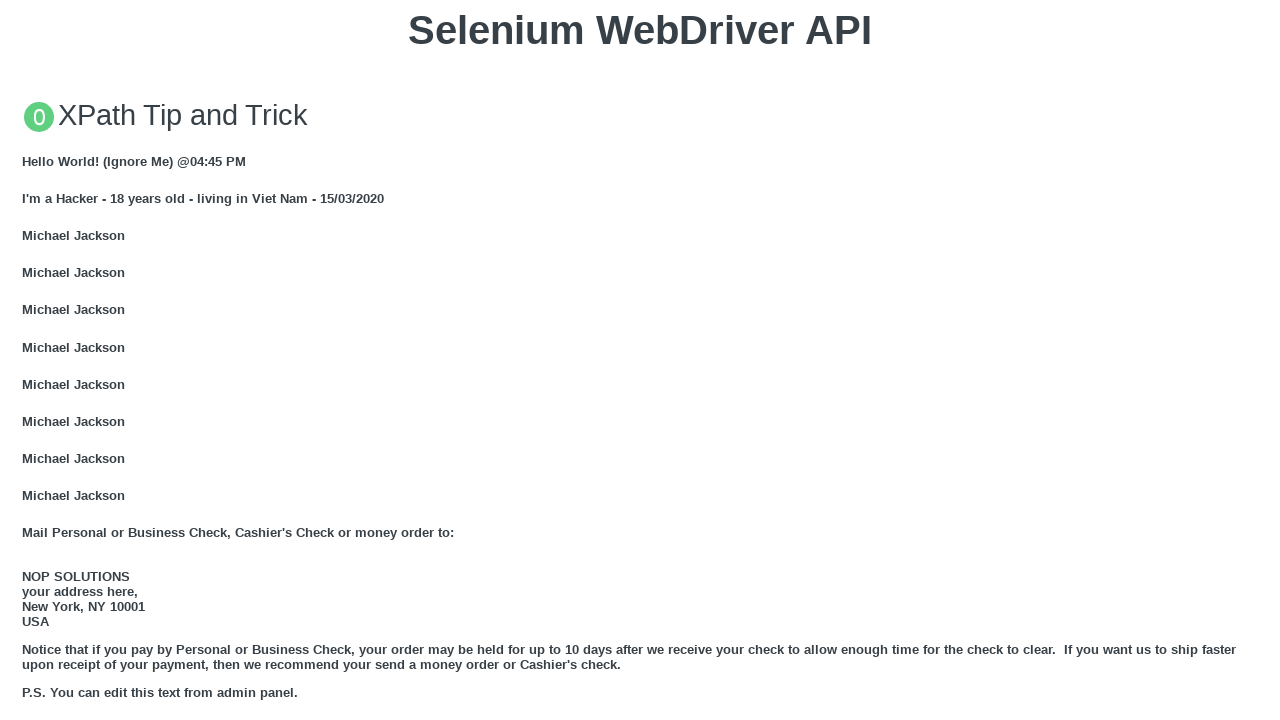

Cleared education textarea on #edu
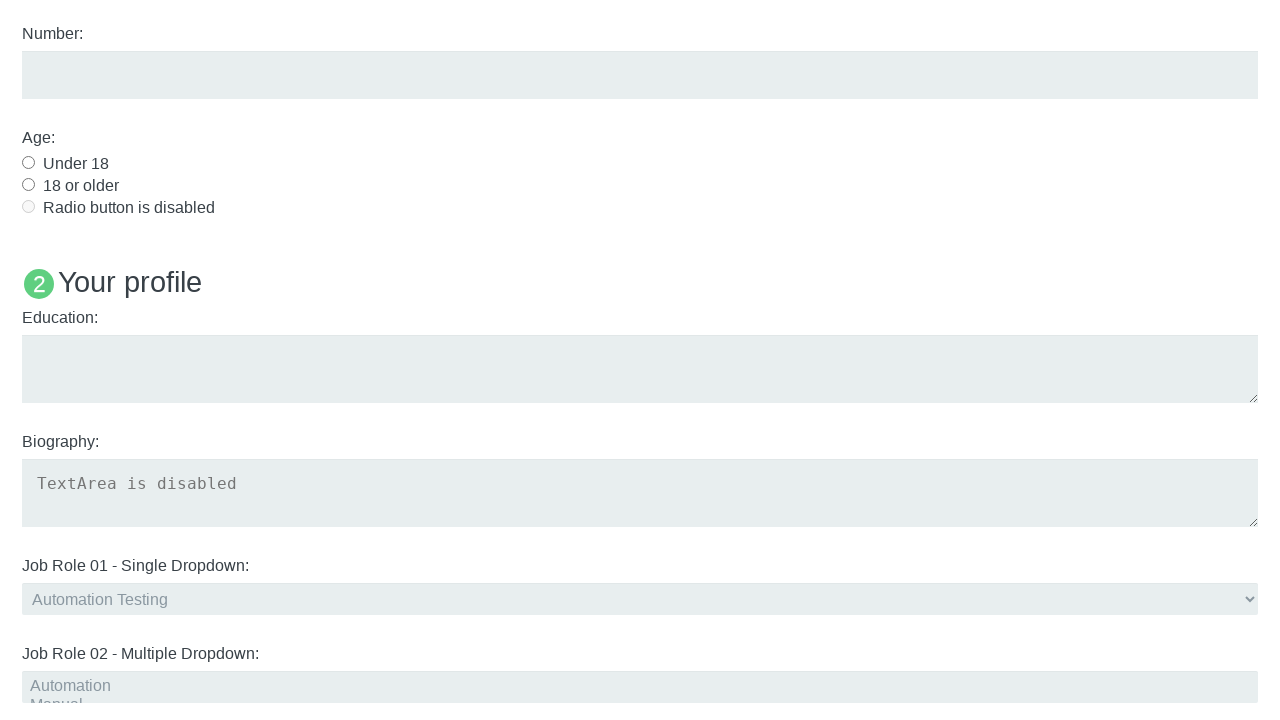

Filled education textarea with 'Automation Testing' on #edu
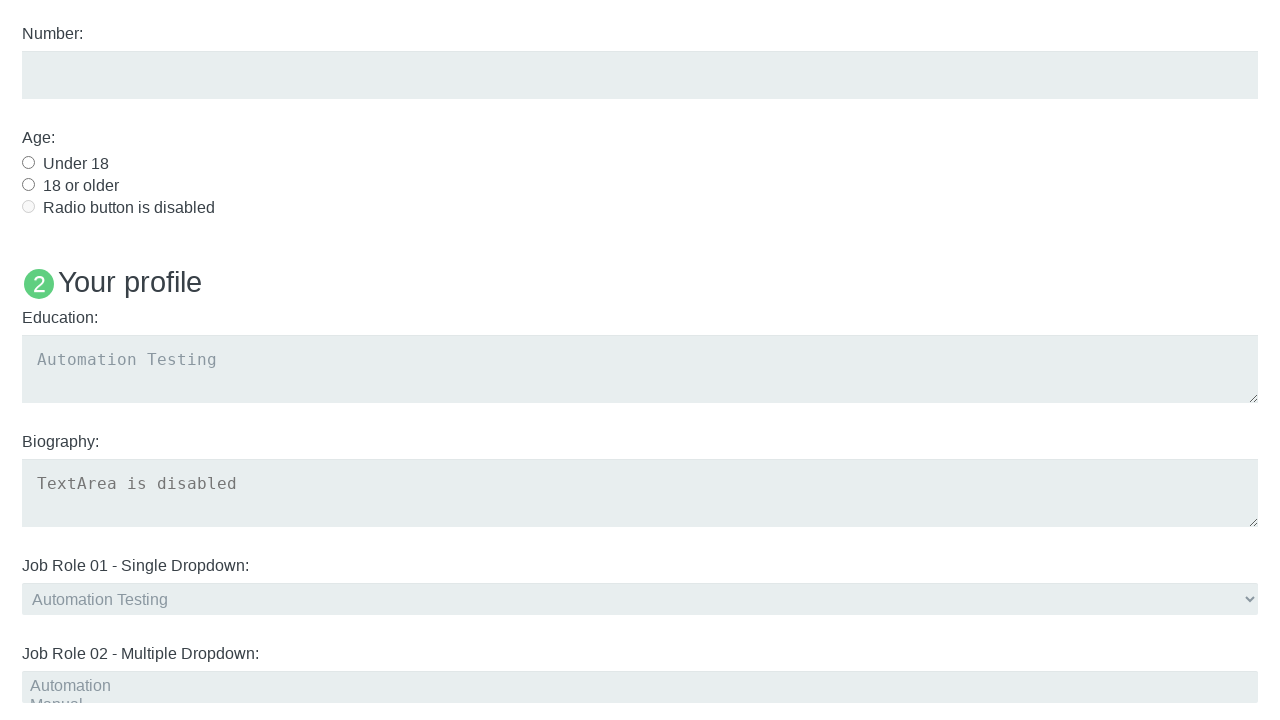

Email textbox is visible
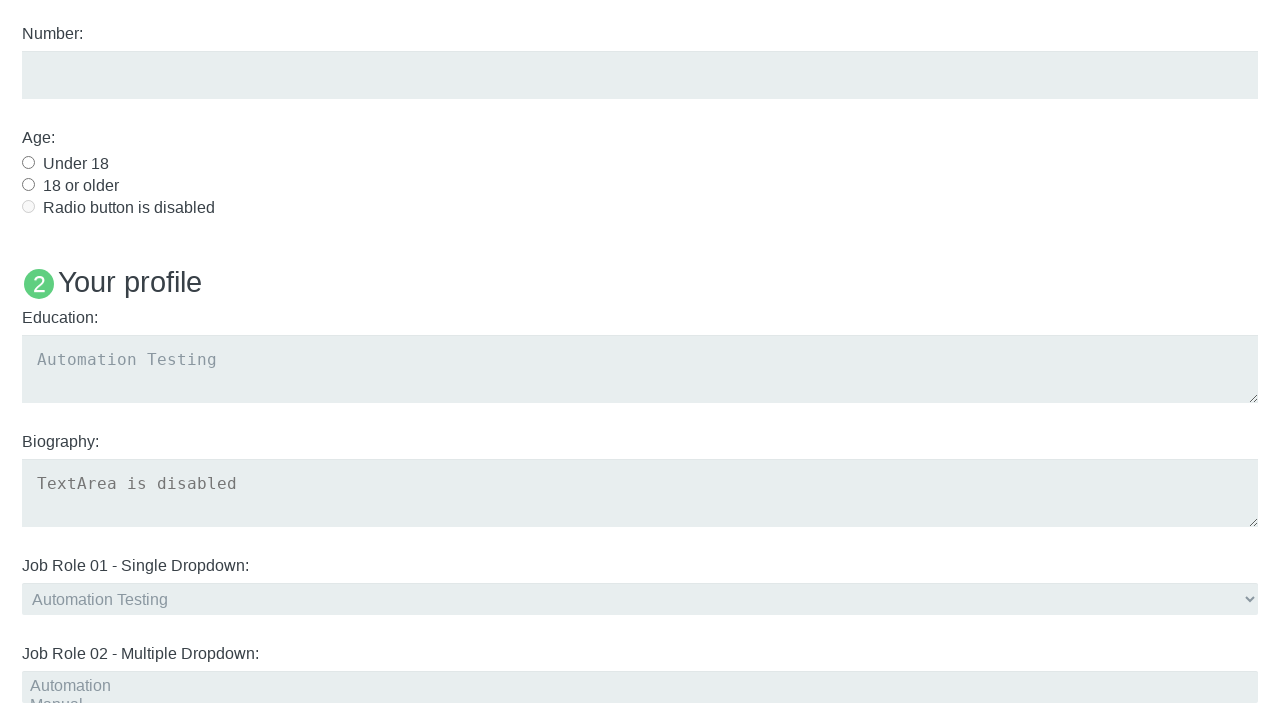

Cleared email textbox on #mail
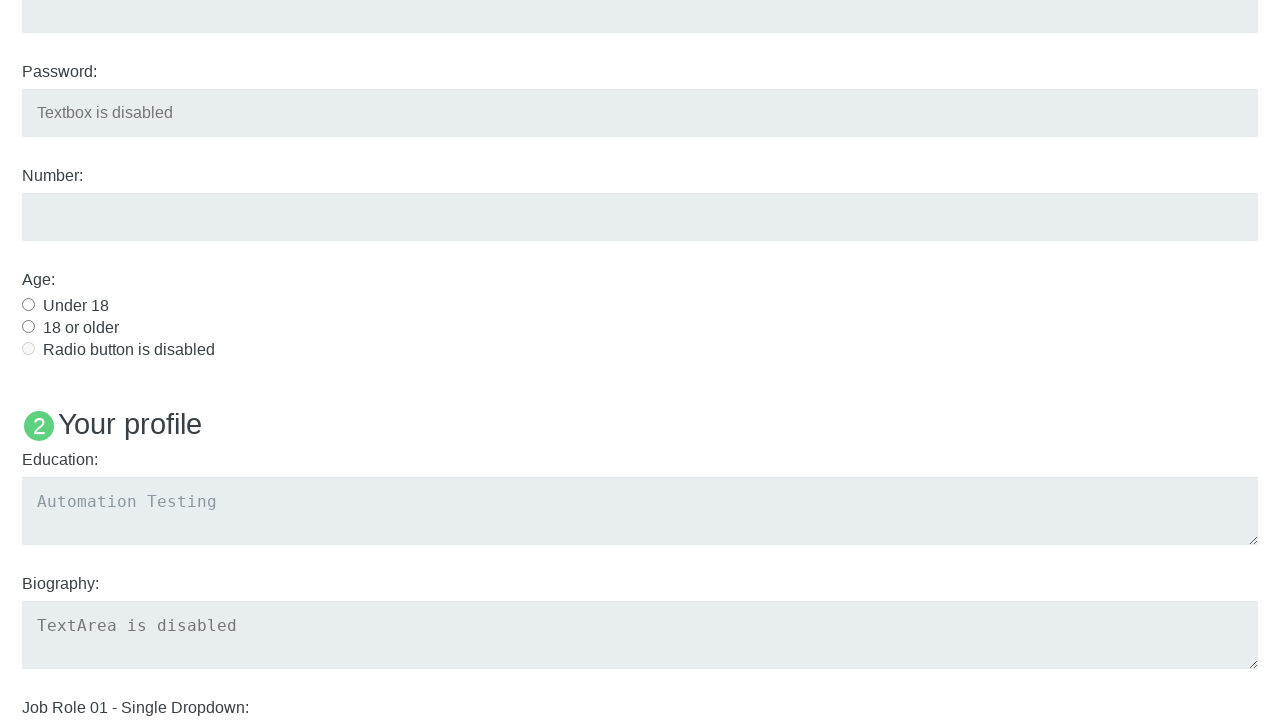

Filled email textbox with 'Automation Testing' on #mail
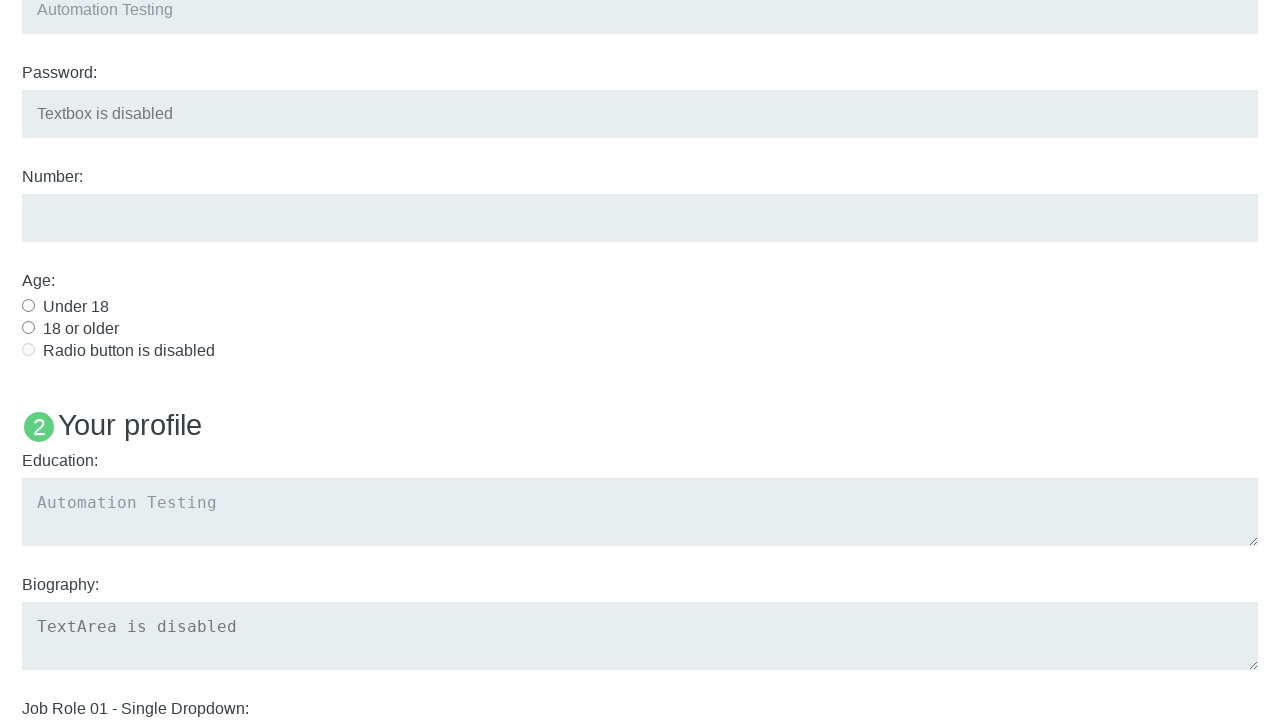

Age over 18 radio button is visible
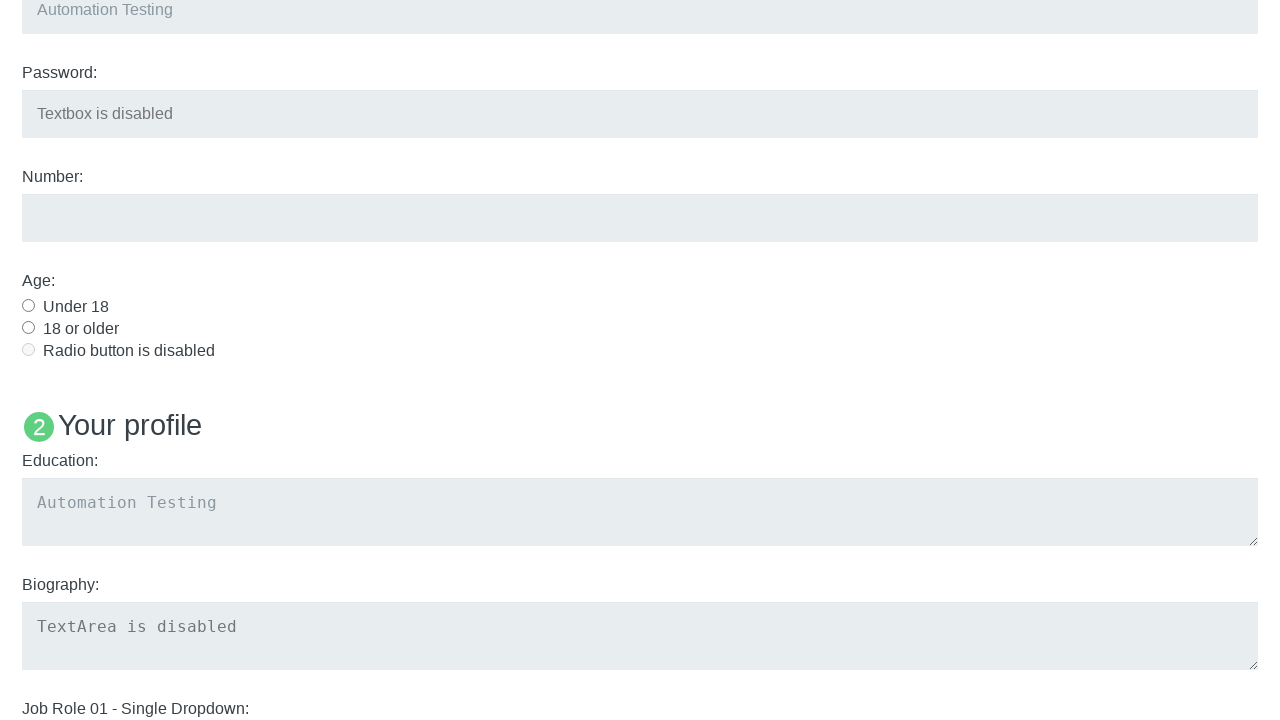

Clicked age over 18 radio button at (28, 327) on #over_18
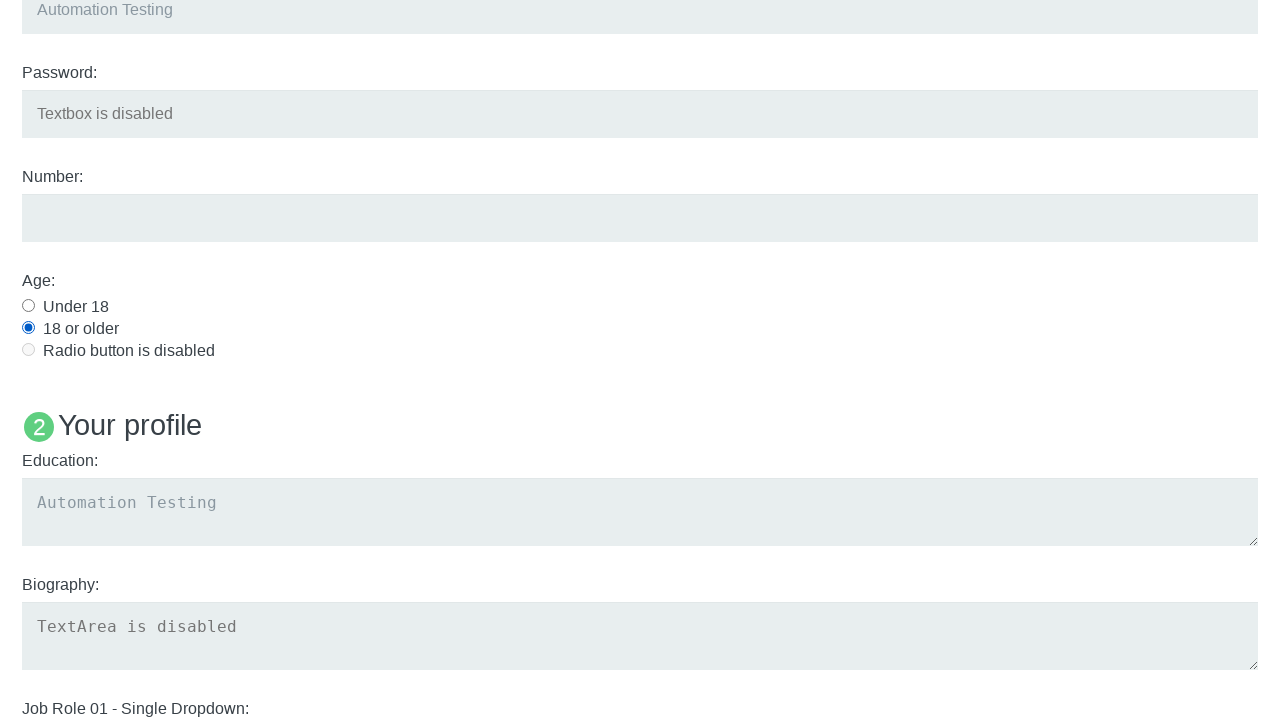

Verified that 'Name: User5' heading is not displayed
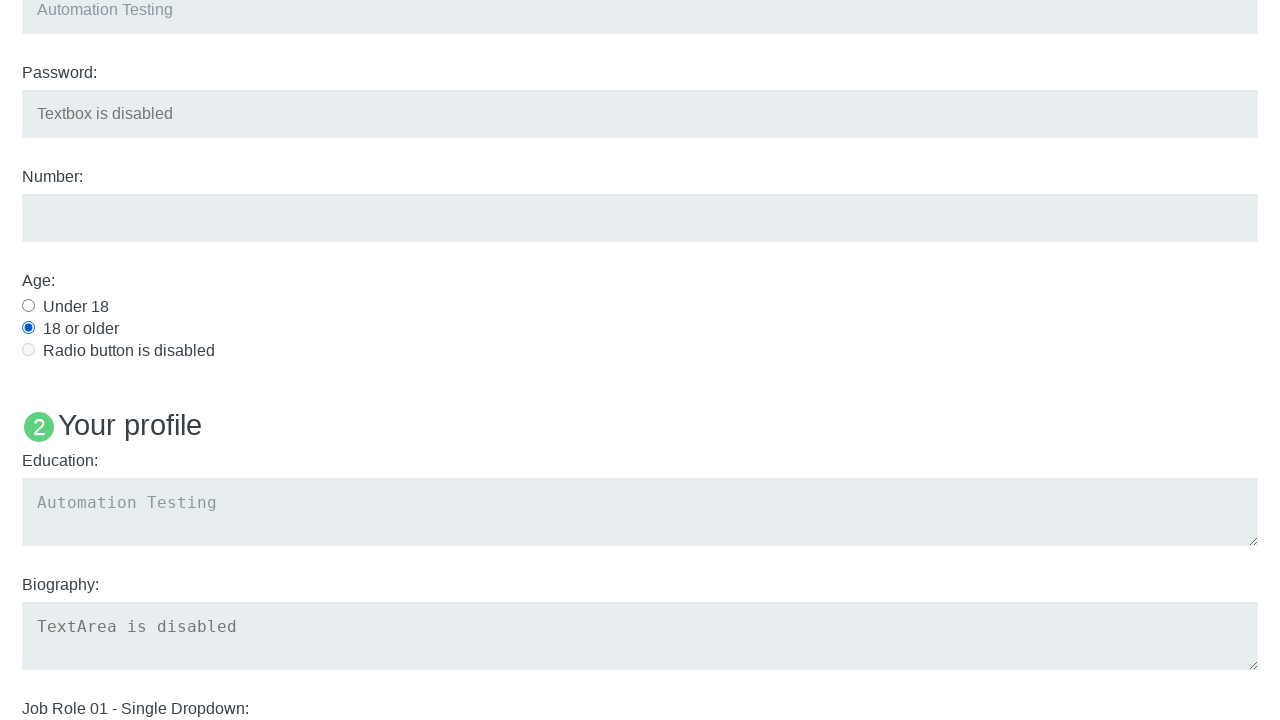

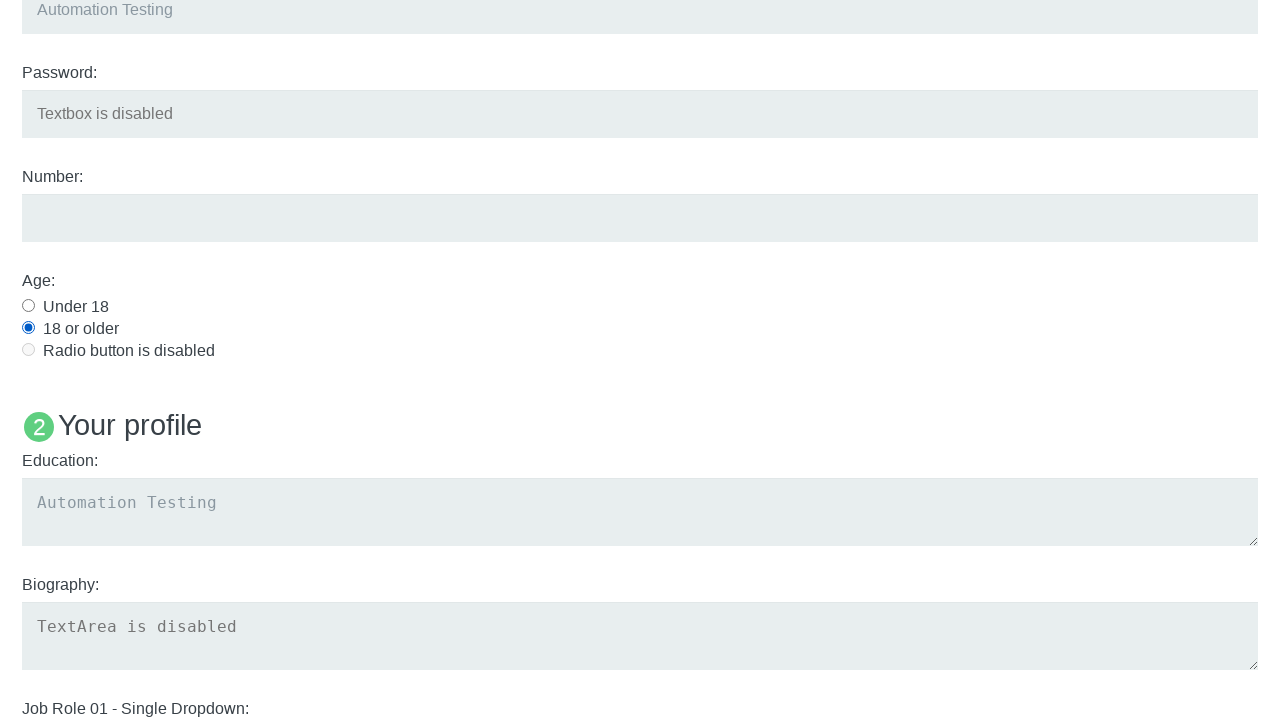